Tests clicking the external link to IR Tax Policy in the header

Starting URL: https://www.taxtechnical.ird.govt.nz/

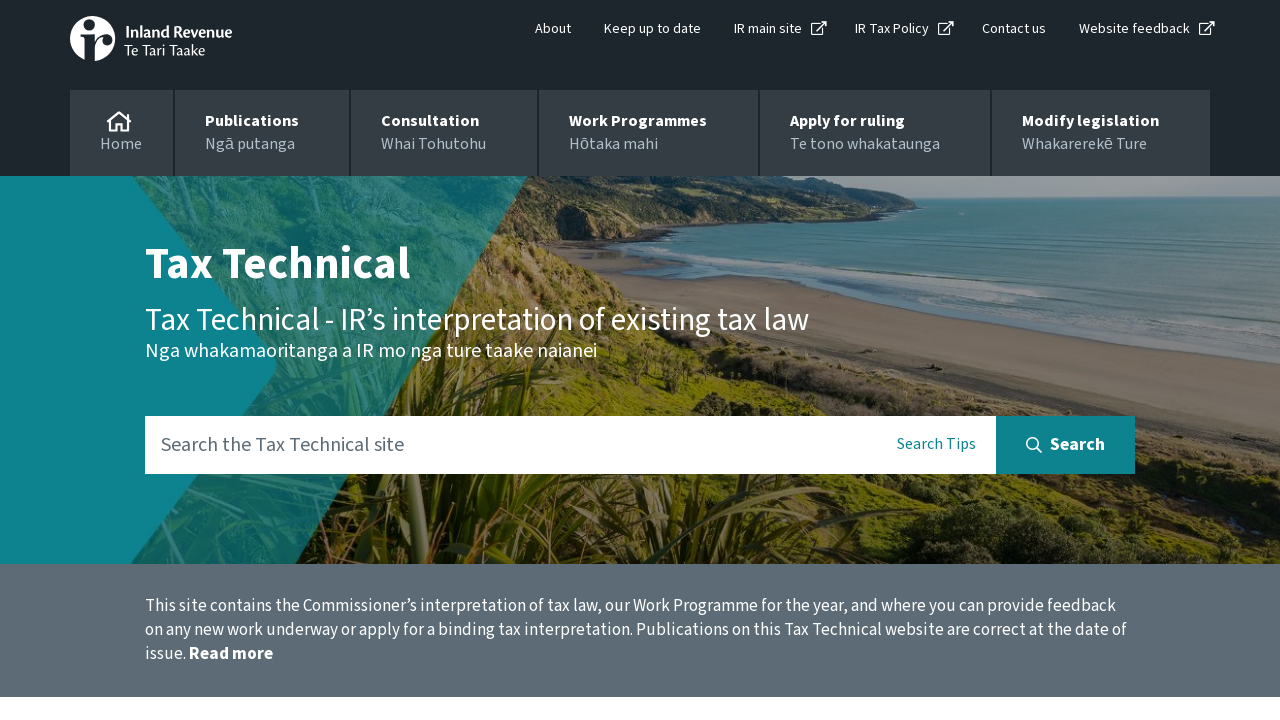

Clicked on IR Tax Policy external link in header at (892, 29) on xpath=//div[@id='header']/div[@class='row']/div//ul[@class='tp-text-links']//a[@
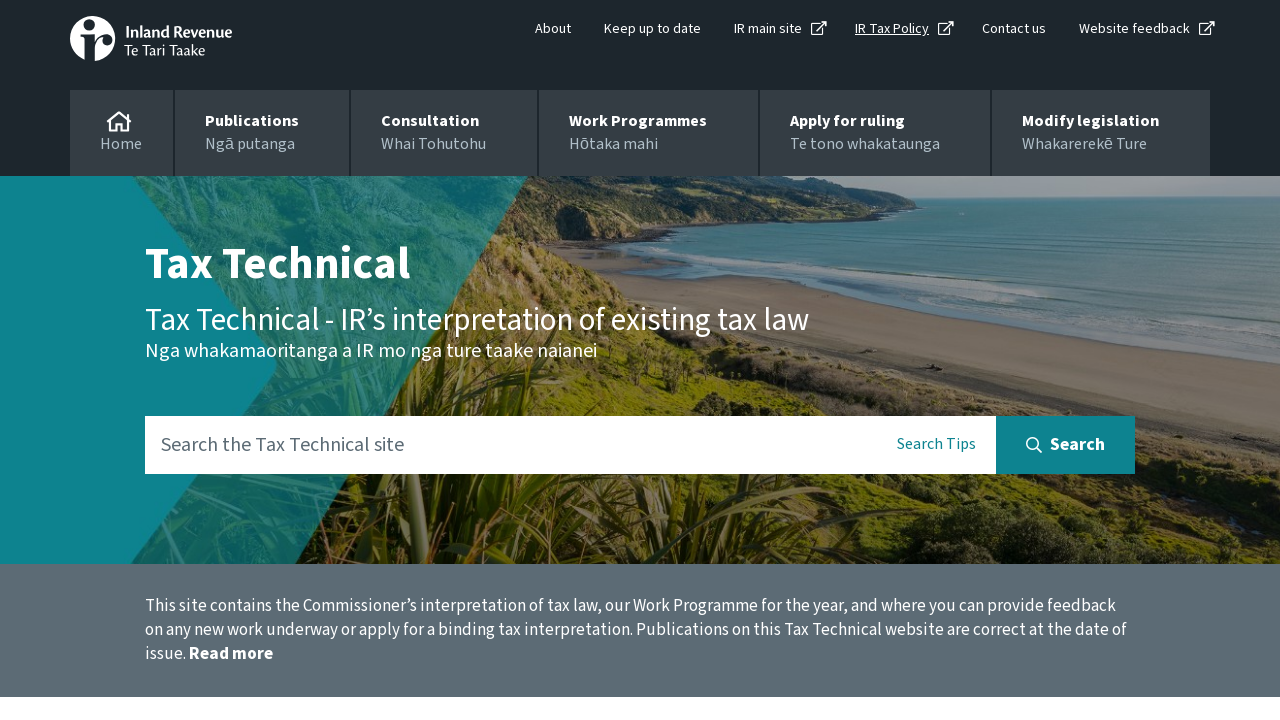

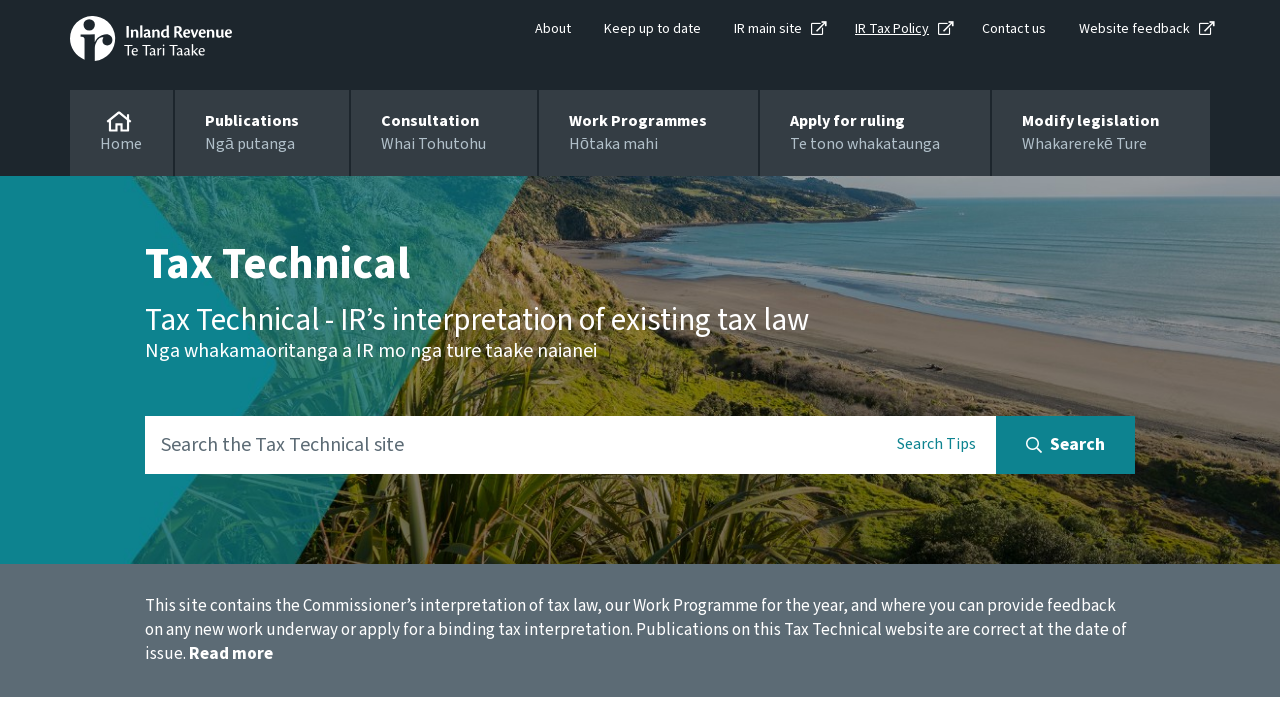